Tests dropdown functionality by clicking on a country picker dropdown and interacting with the dropdown options

Starting URL: https://demo.mobiscroll.com/select/country-picker

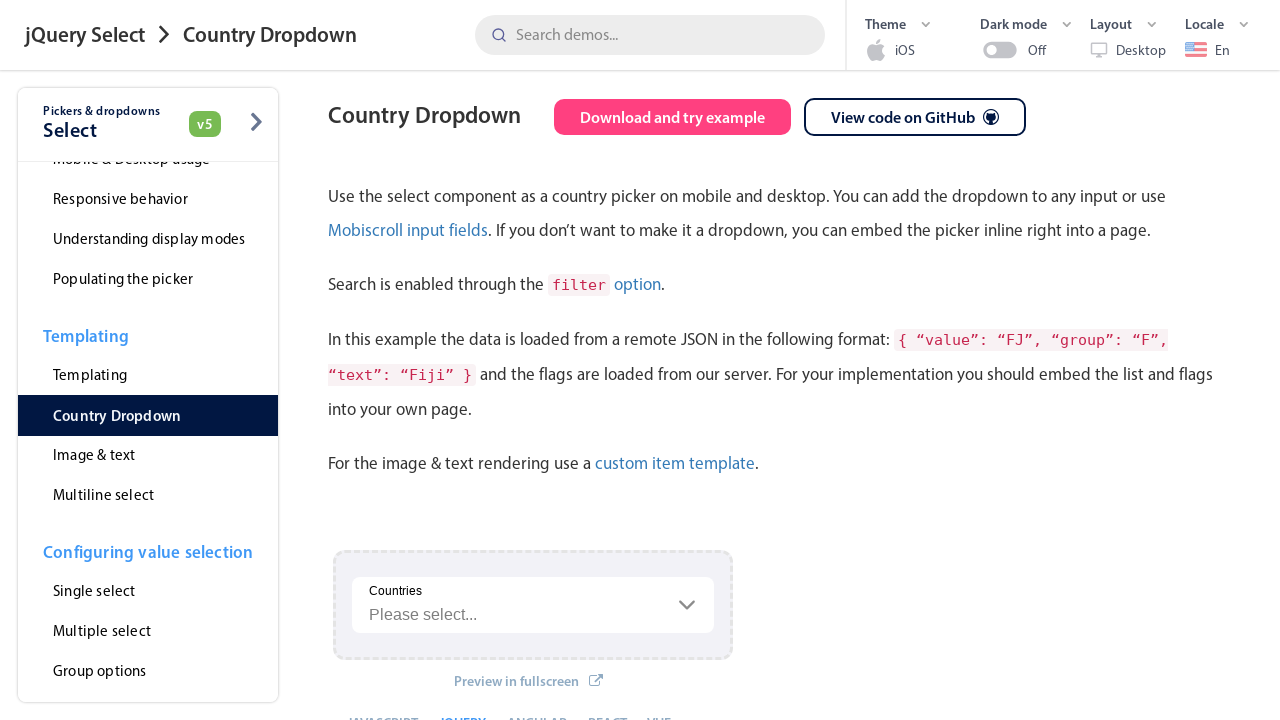

Clicked on the country picker dropdown to open it at (533, 605) on input#demo155-country-picker
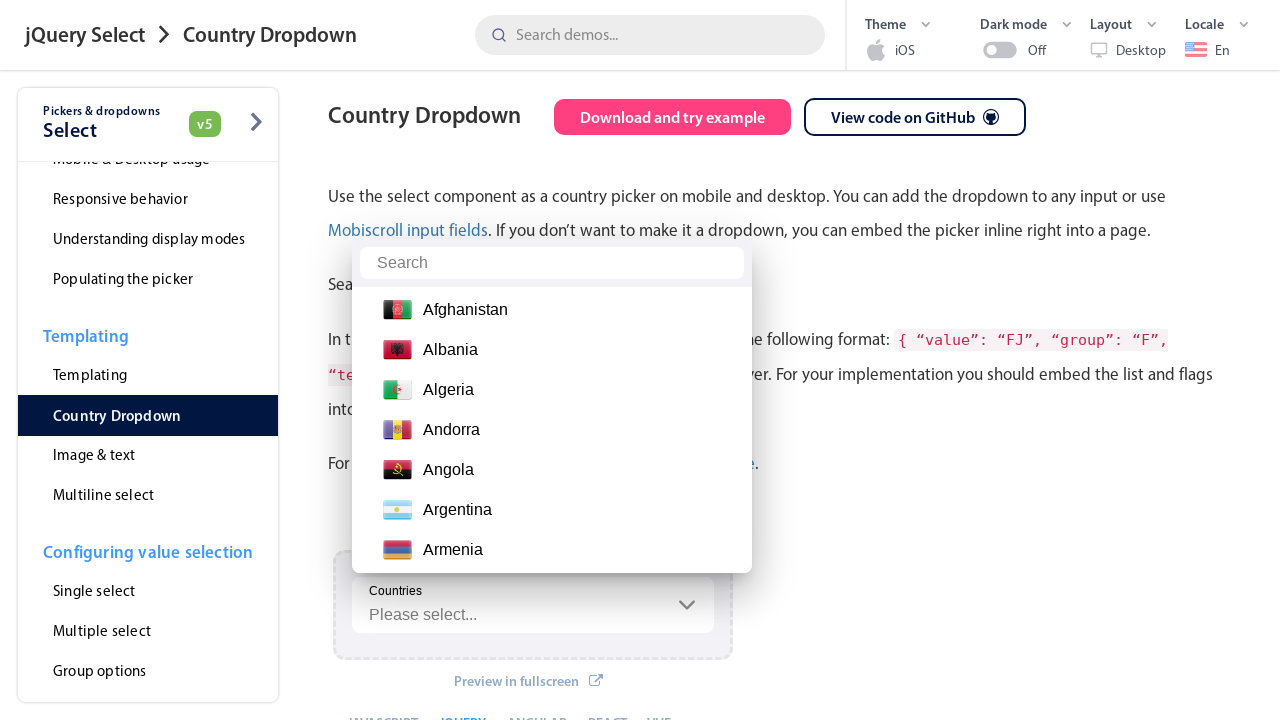

Dropdown options became visible
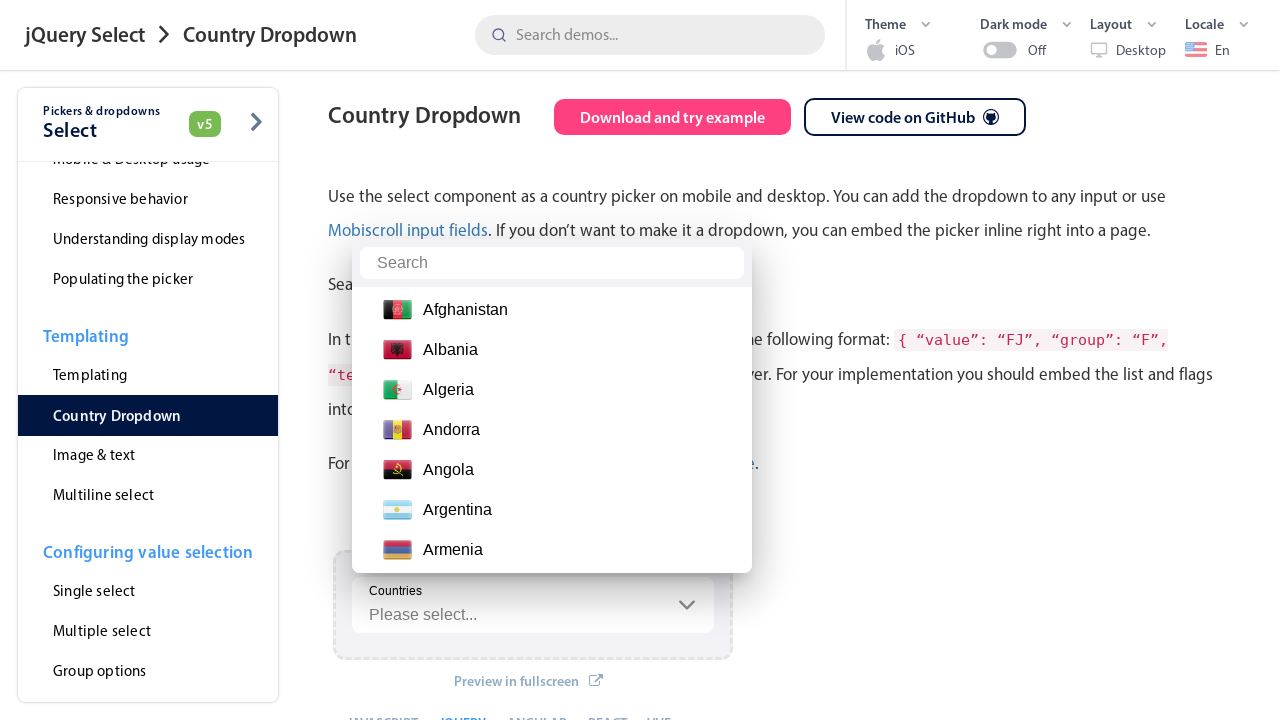

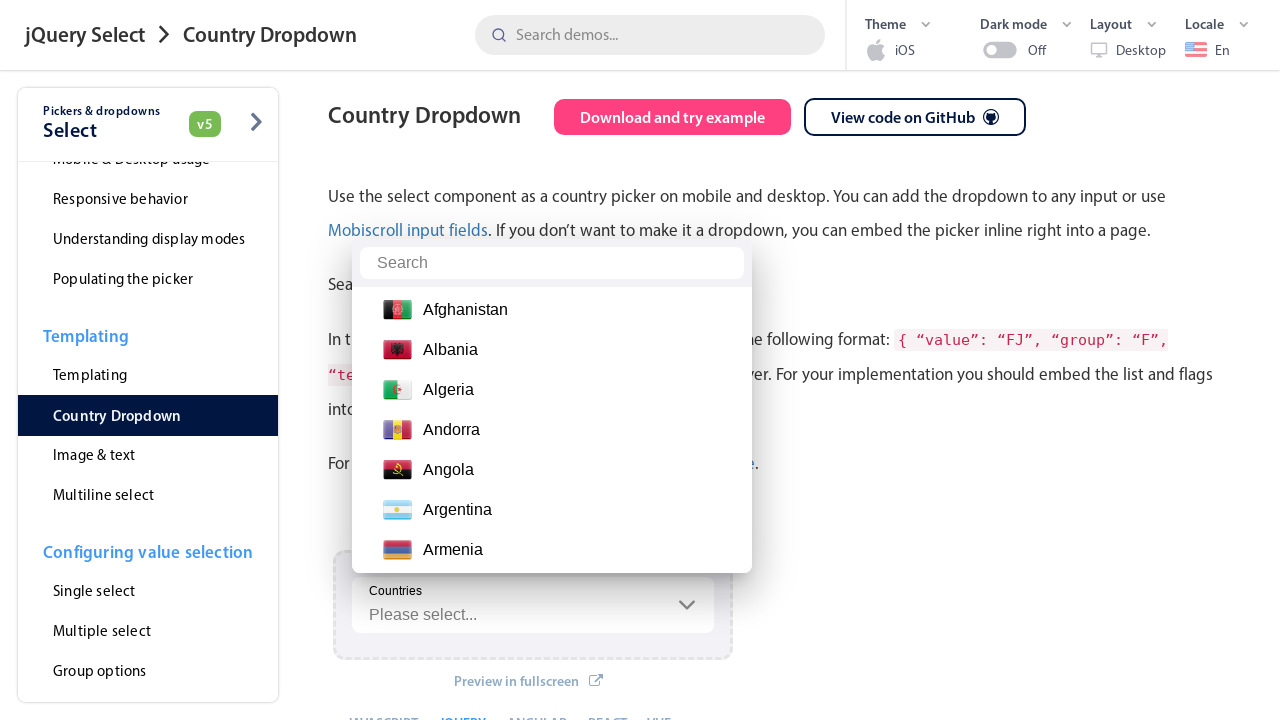